Tests the Playwright homepage by verifying the page title contains "Playwright", checking the "Get started" link has the correct href attribute, clicking it, and confirming navigation to the intro page.

Starting URL: https://playwright.dev/

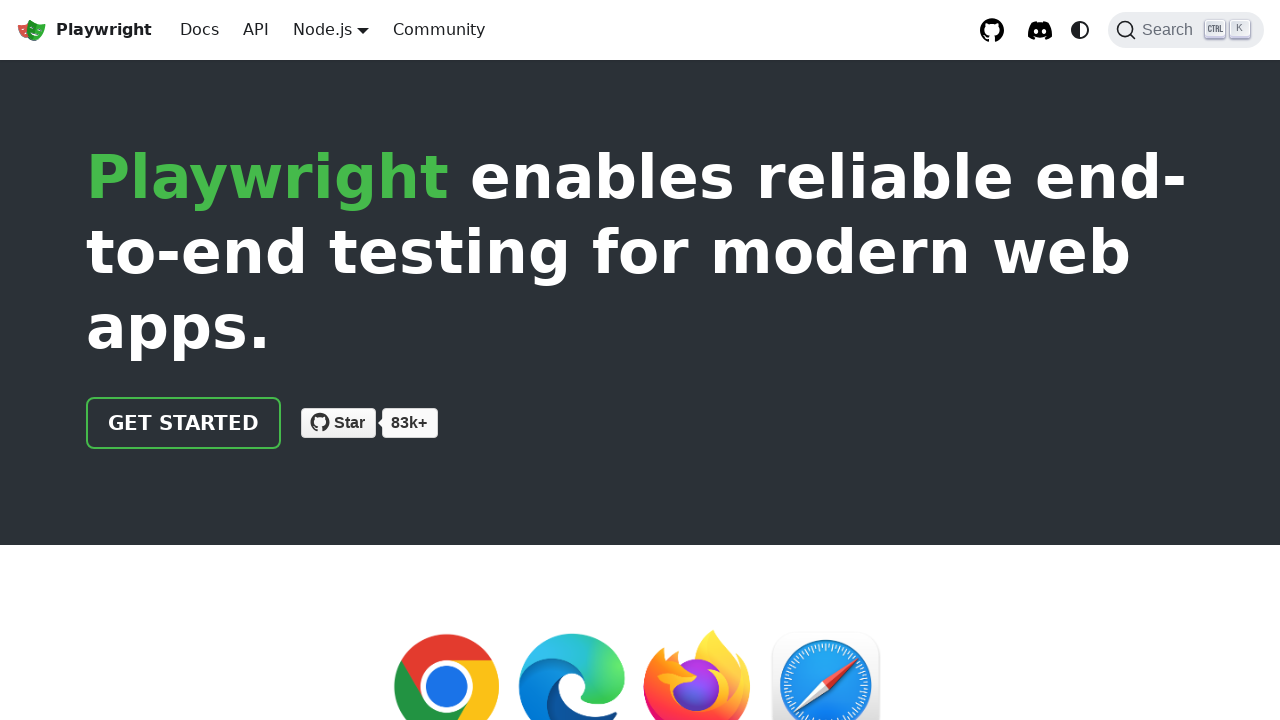

Verified page title contains 'Playwright'
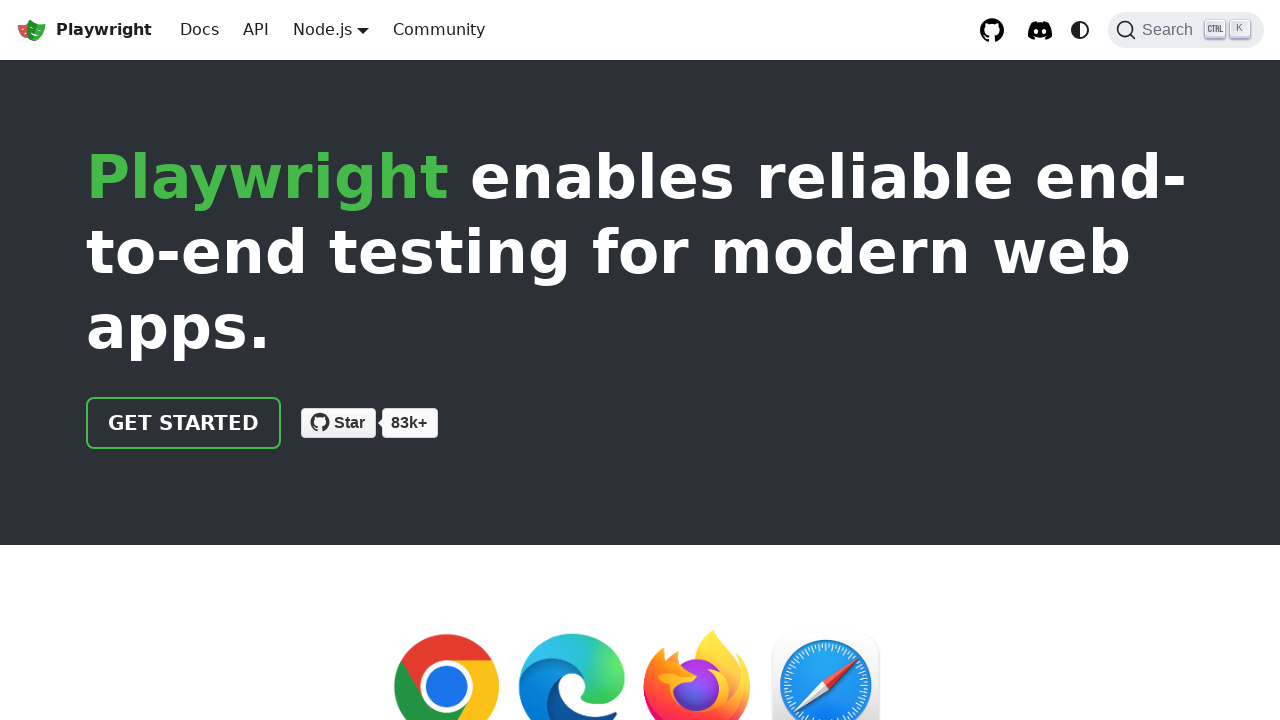

Located the 'Get started' link
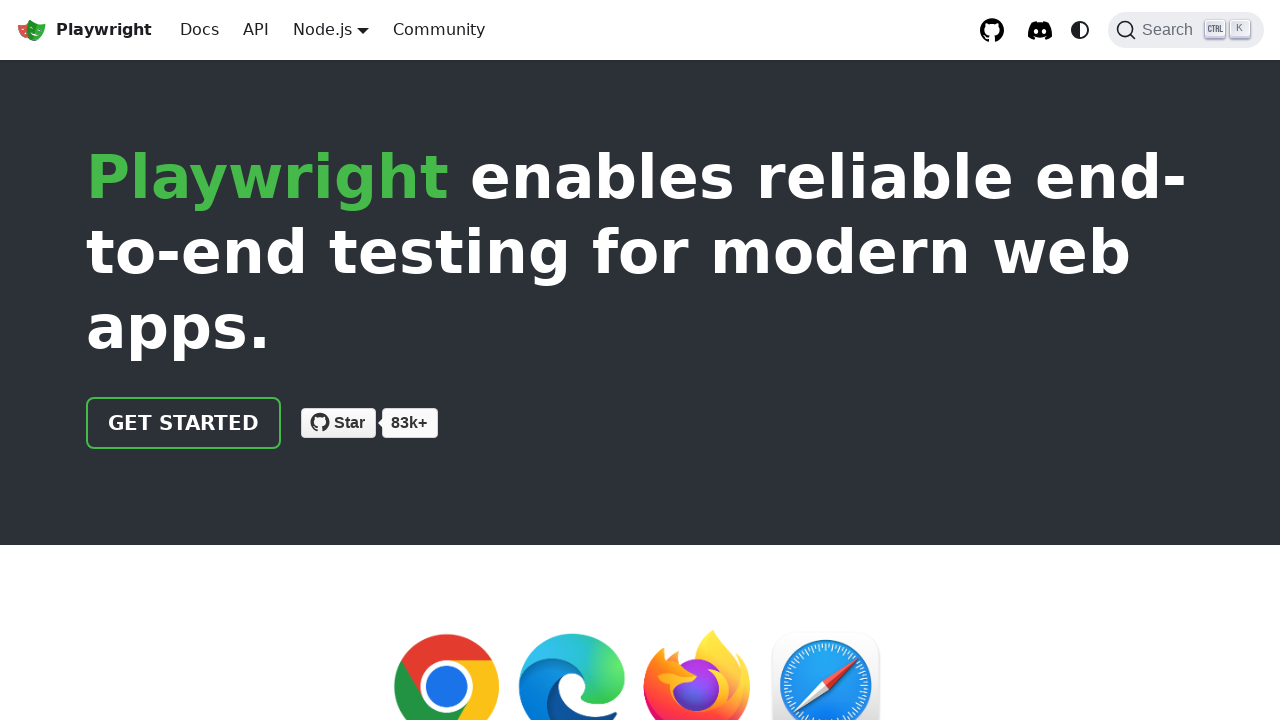

Verified 'Get started' link has href attribute '/docs/intro'
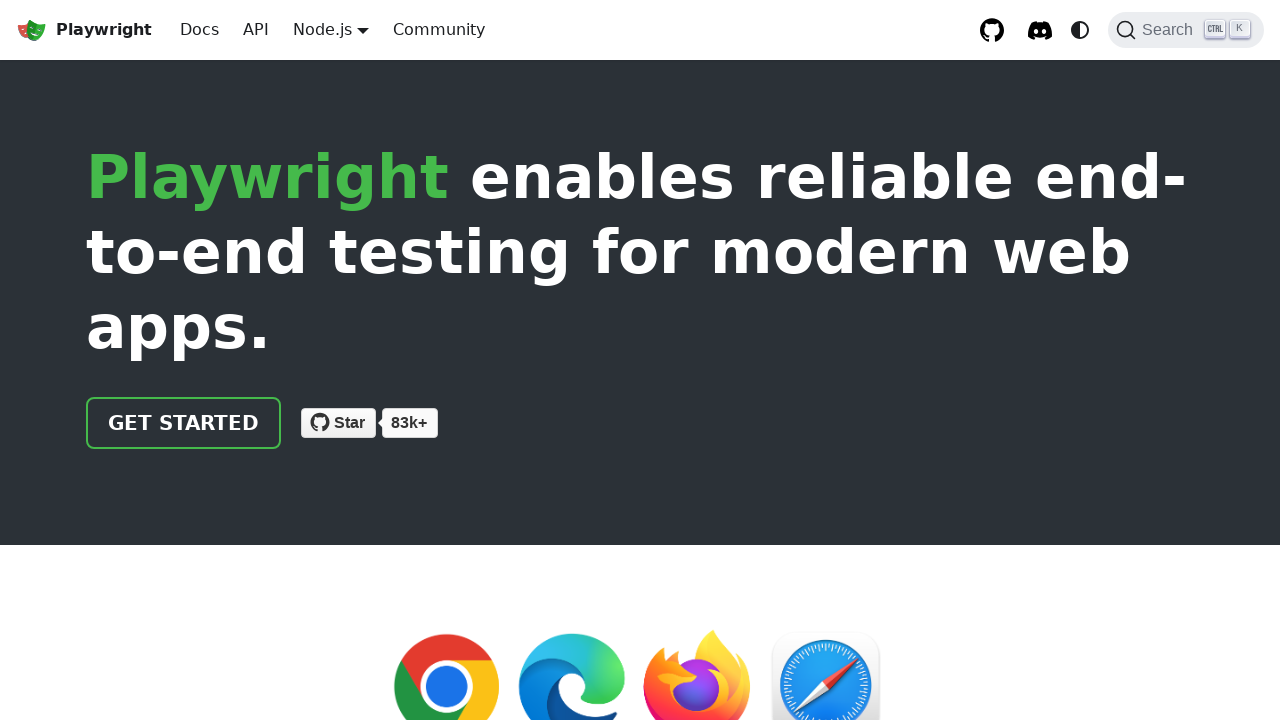

Clicked the 'Get started' link at (184, 423) on internal:role=link[name="Get started"i]
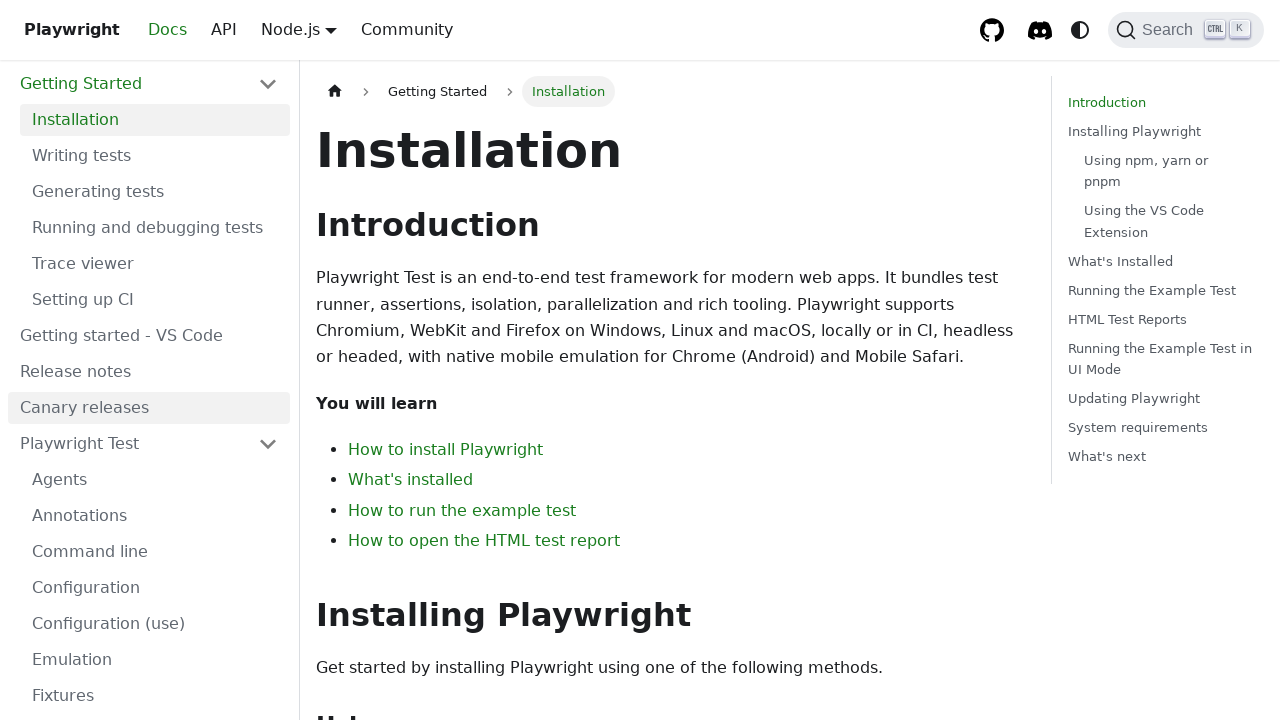

Verified navigation to intro page - URL contains 'intro'
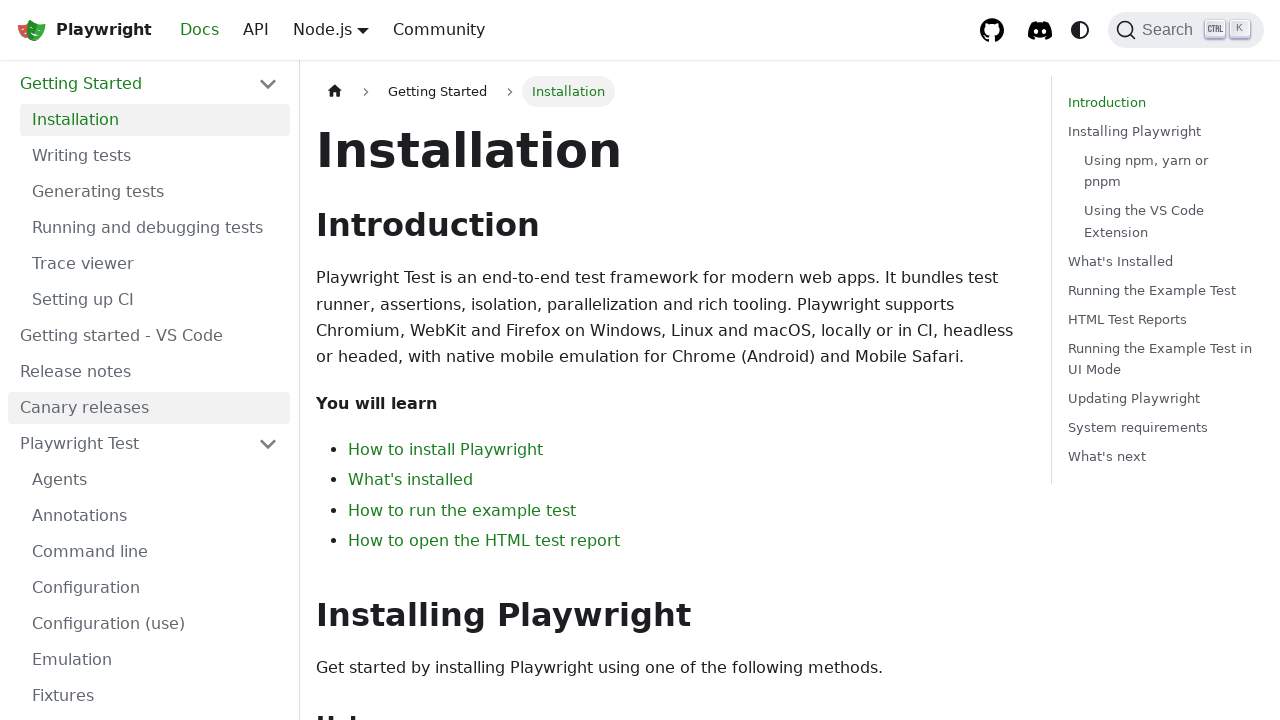

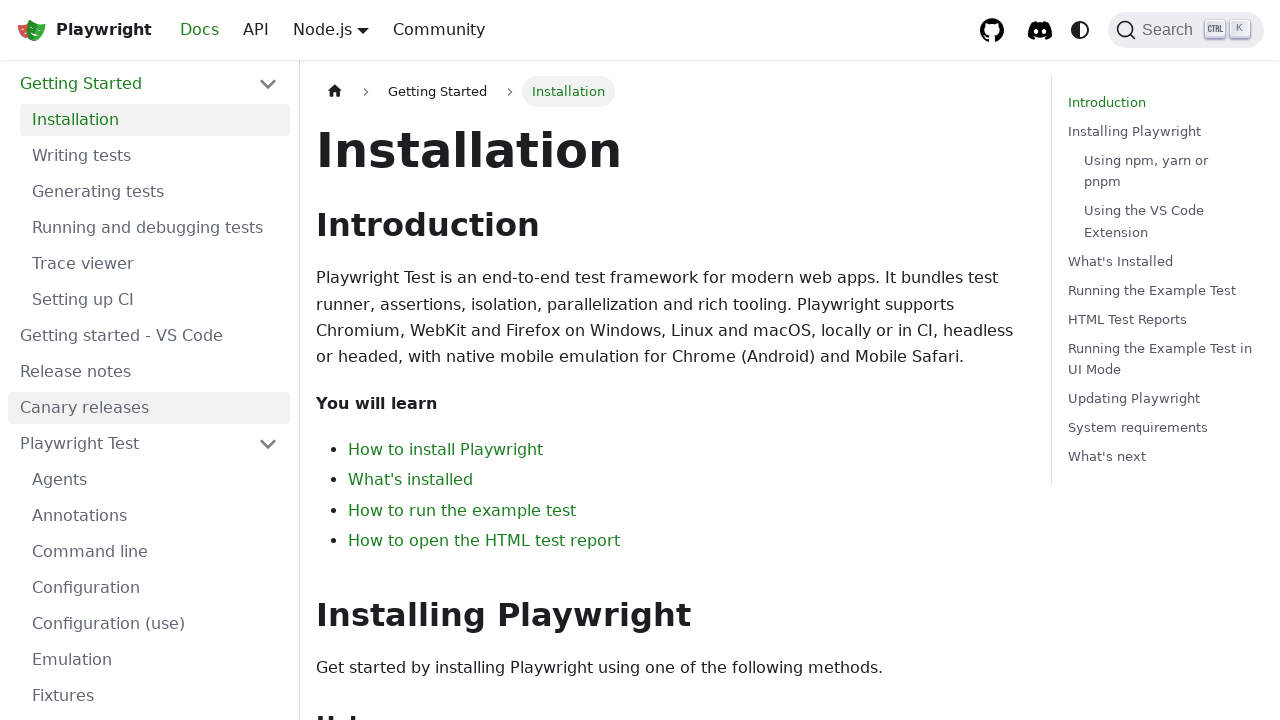